Tests alert handling functionality by navigating to Basic Elements section, triggering an alert, and accepting it

Starting URL: http://automationbykrishna.com/

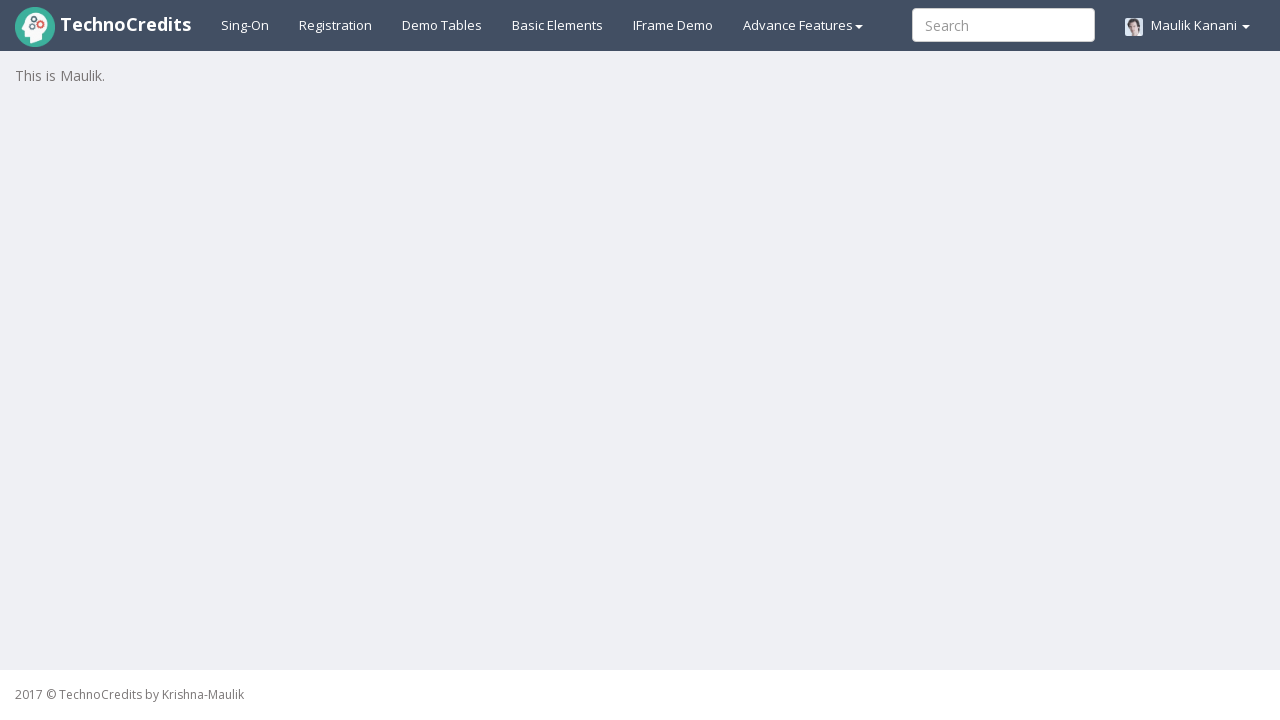

Clicked on Basic Elements link at (558, 25) on text=Basic Elements
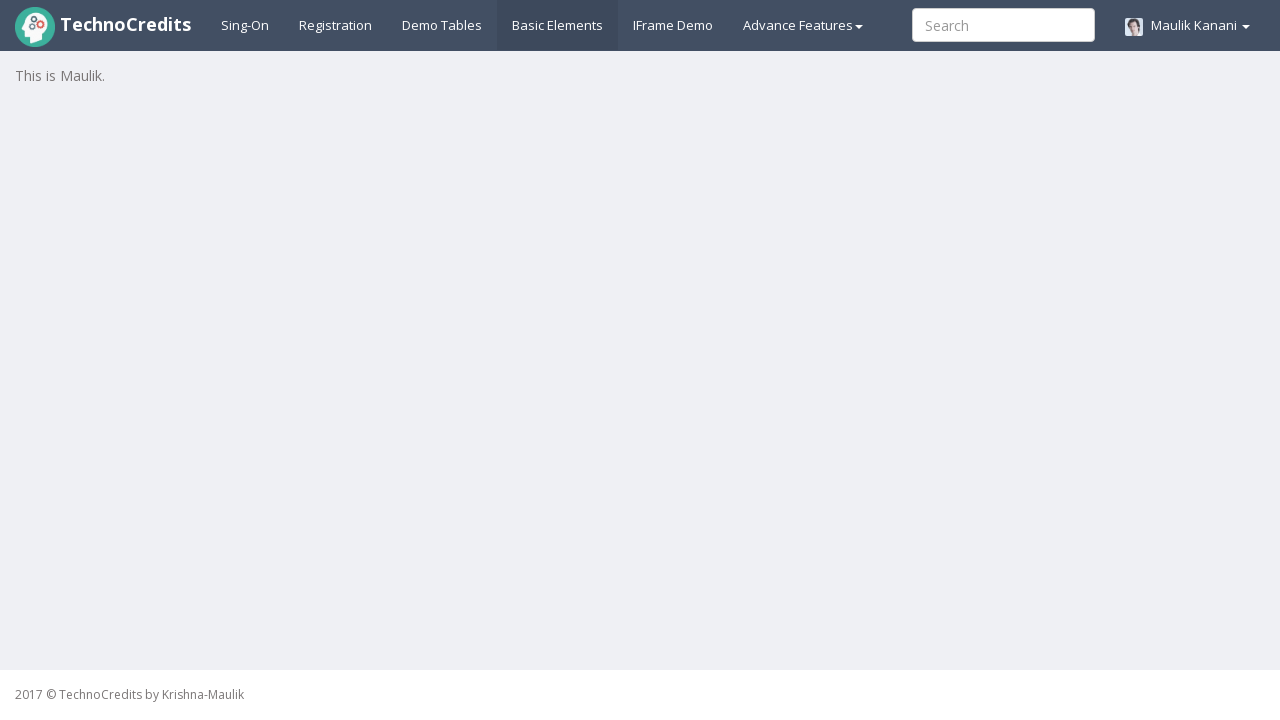

Scrolled down 250 pixels to make button visible
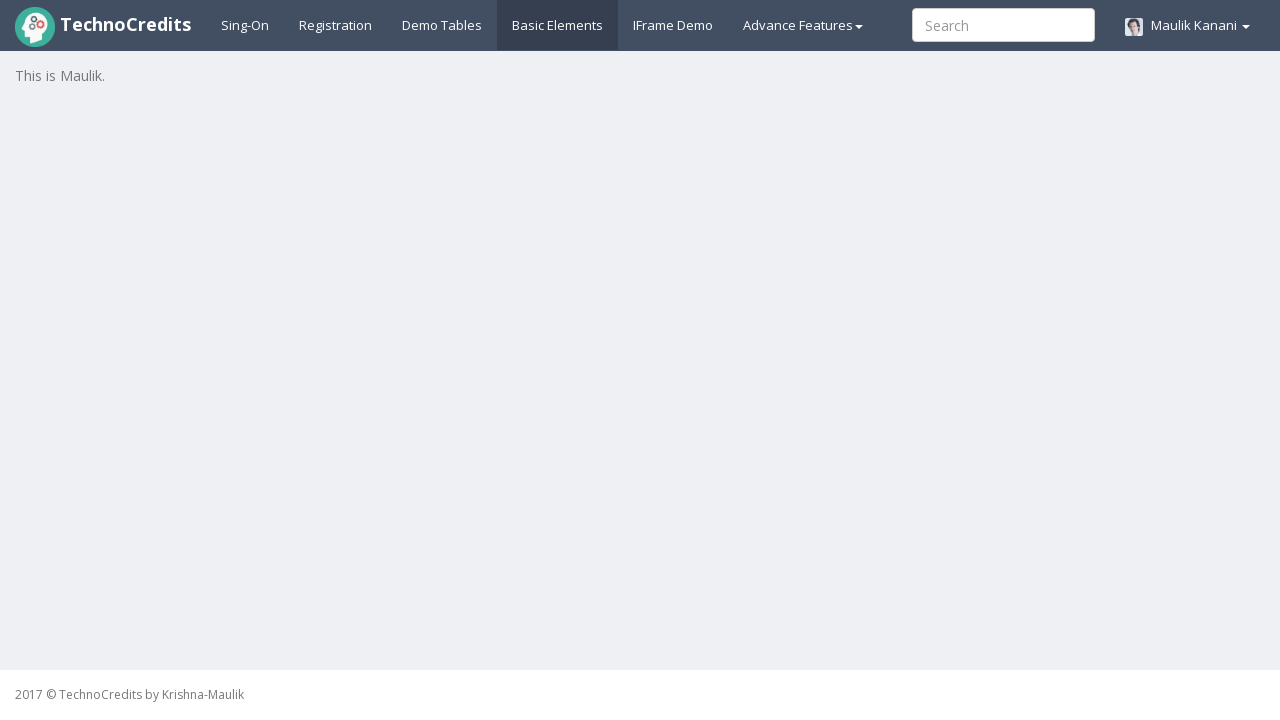

Waited 2000ms for page to load
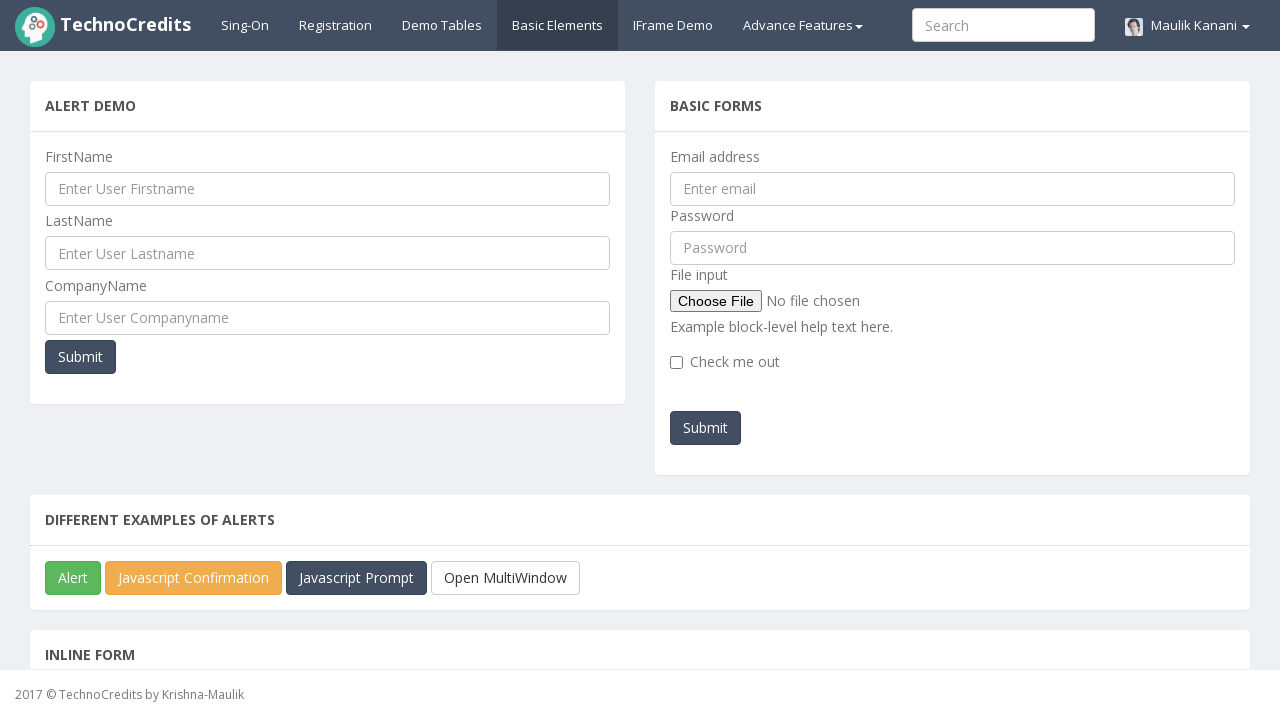

Clicked success button to trigger alert at (73, 578) on button.btn.btn-success
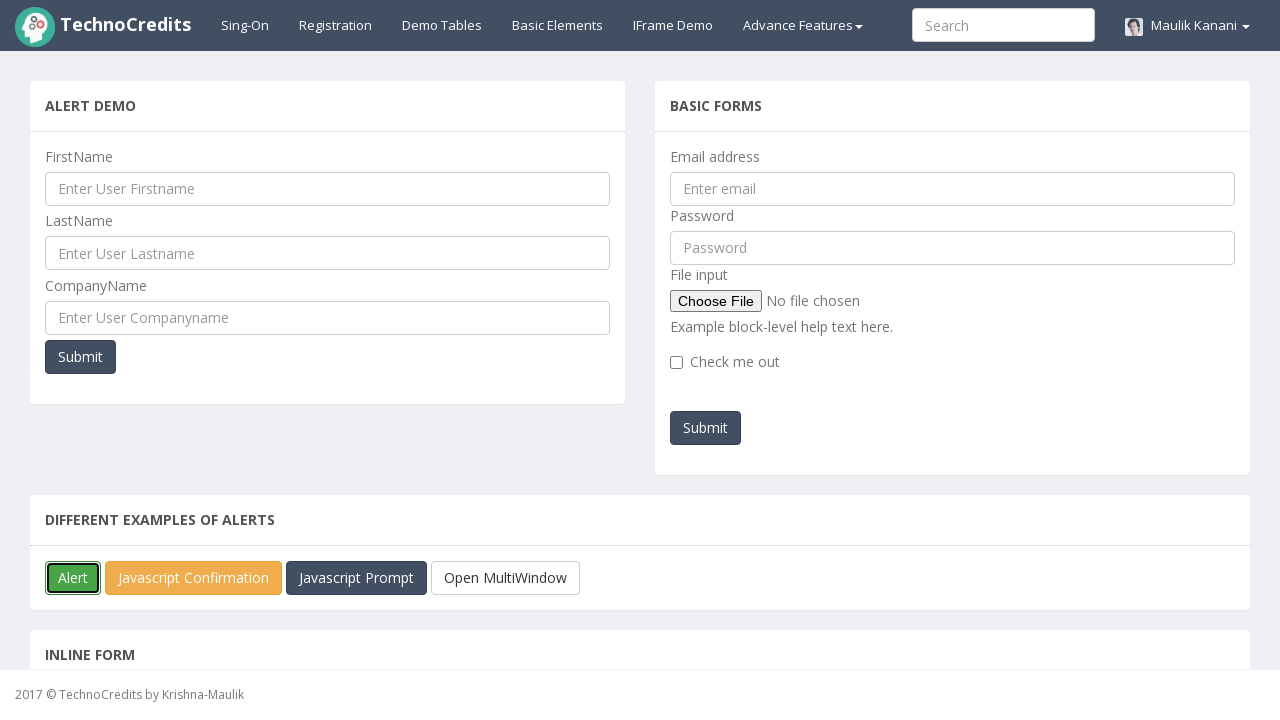

Set up dialog handler to accept alerts
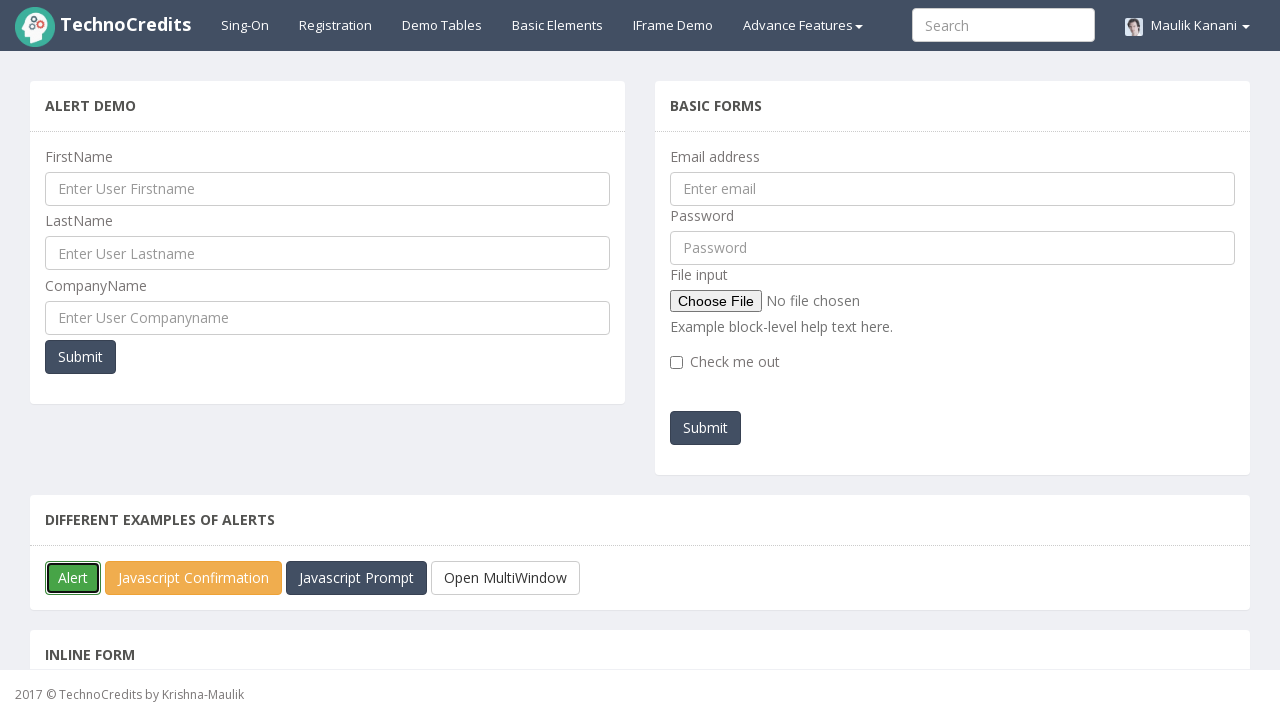

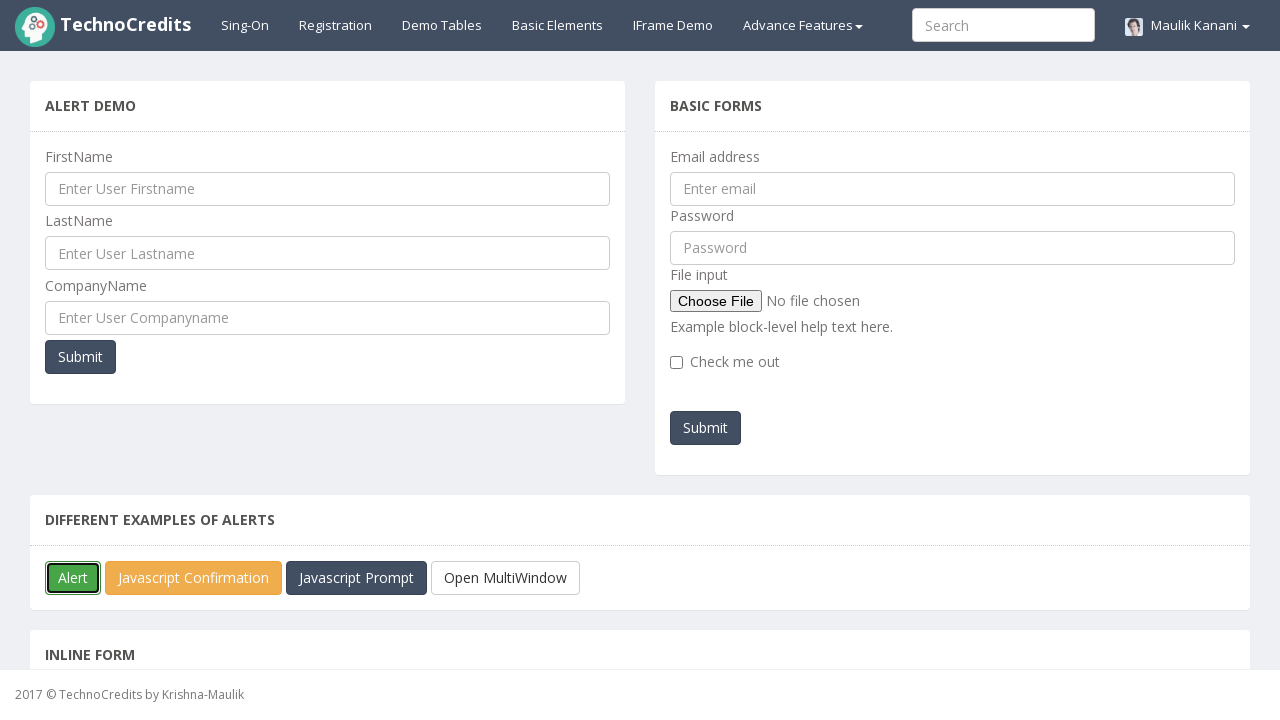